Tests browser back navigation by clicking the 'Make Appointment' button and then navigating back to the previous page

Starting URL: http://demoaut.katalon.com/

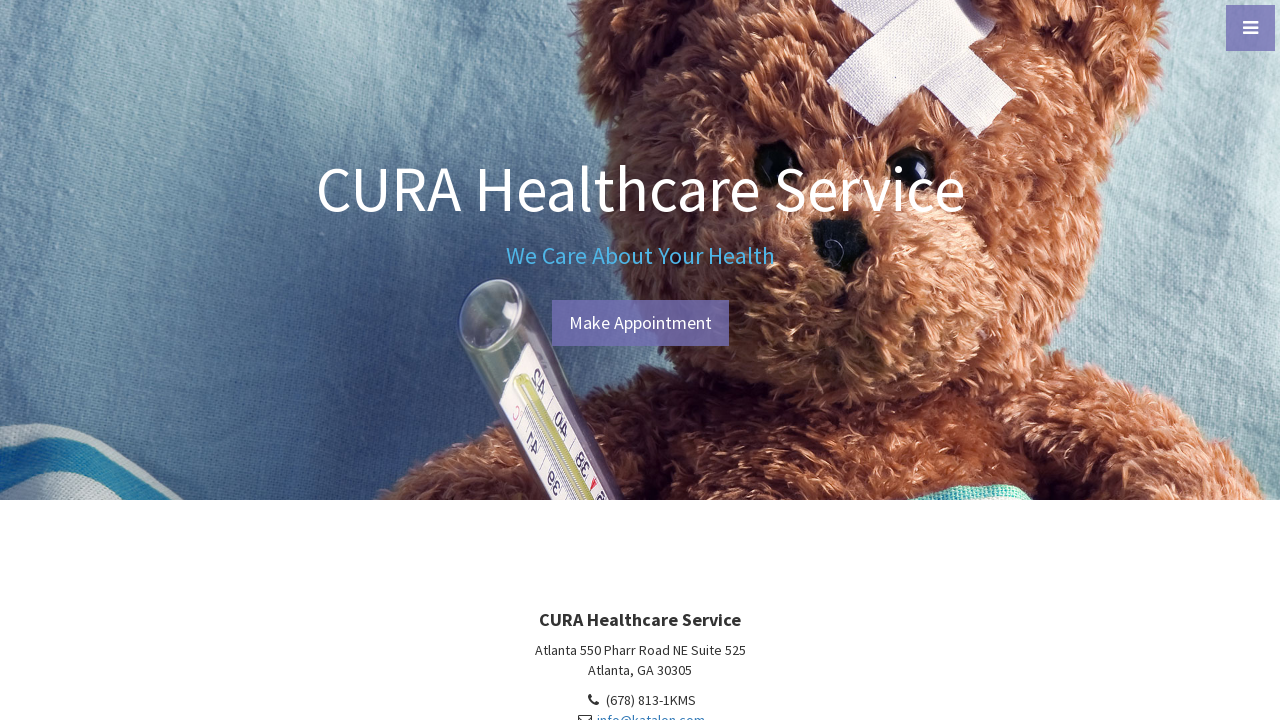

Clicked 'Make Appointment' button at (640, 323) on text=Make Appointment
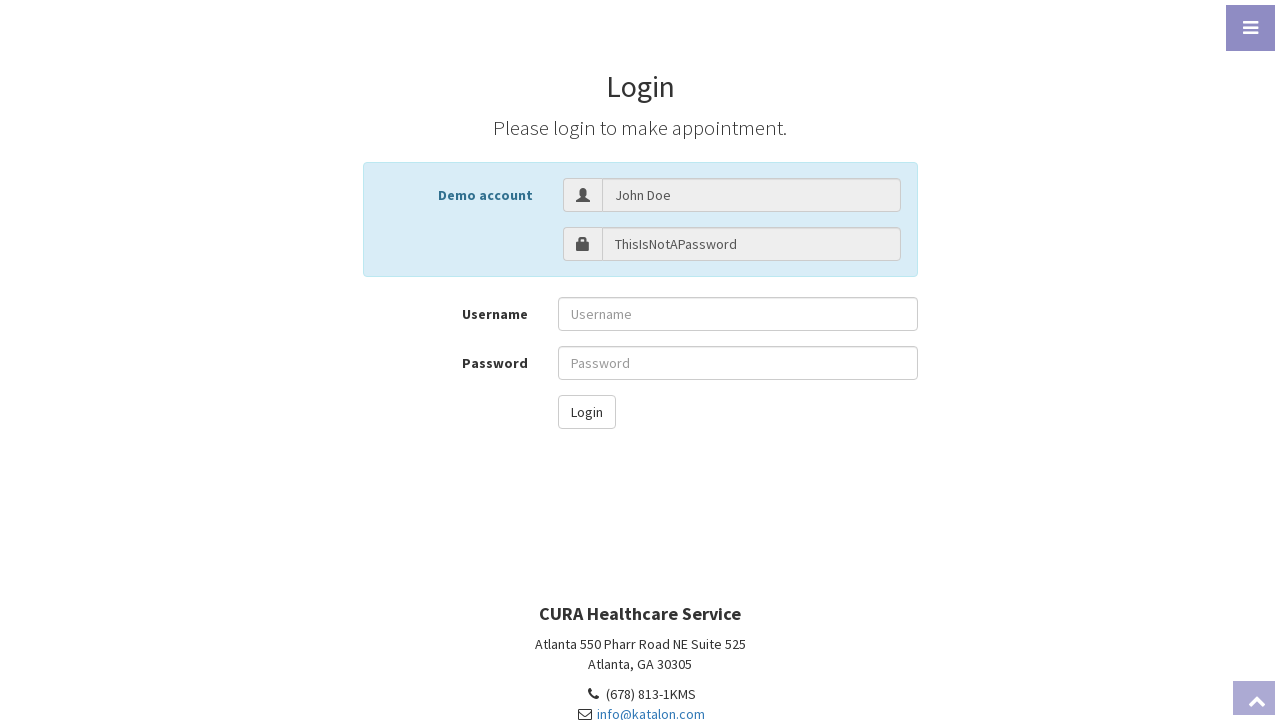

Appointment page loaded successfully
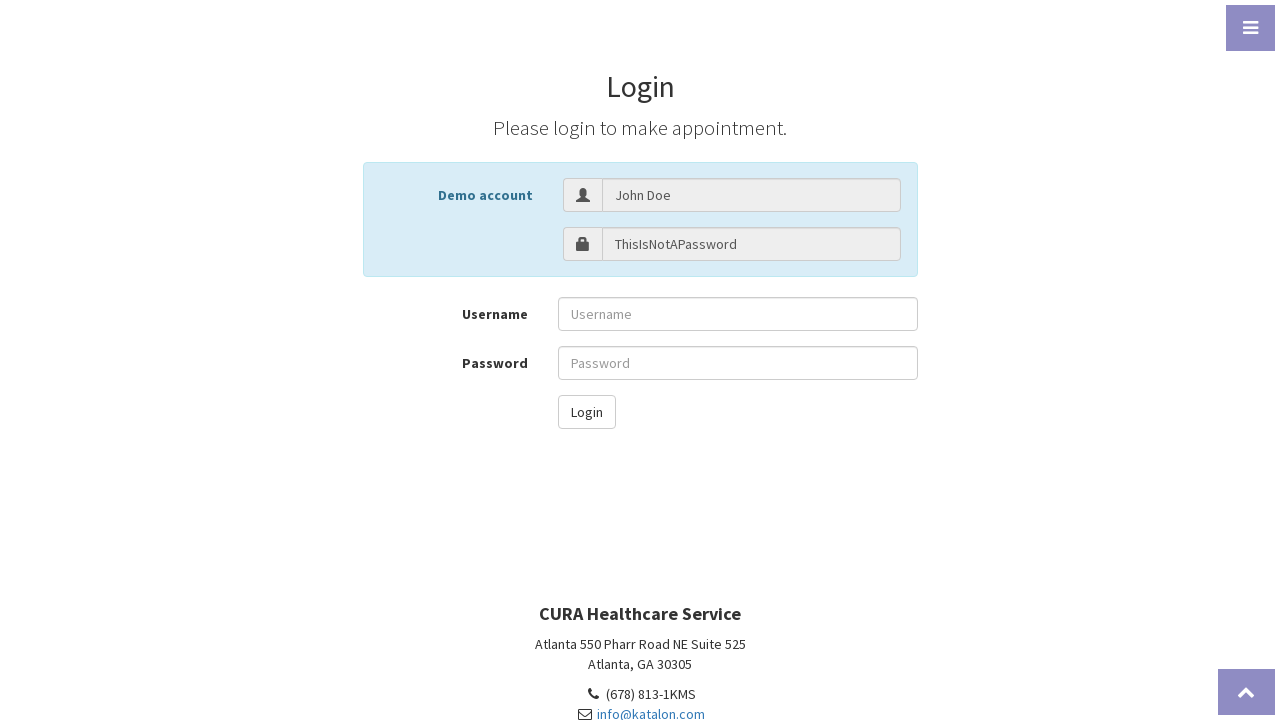

Navigated back to previous page using browser back button
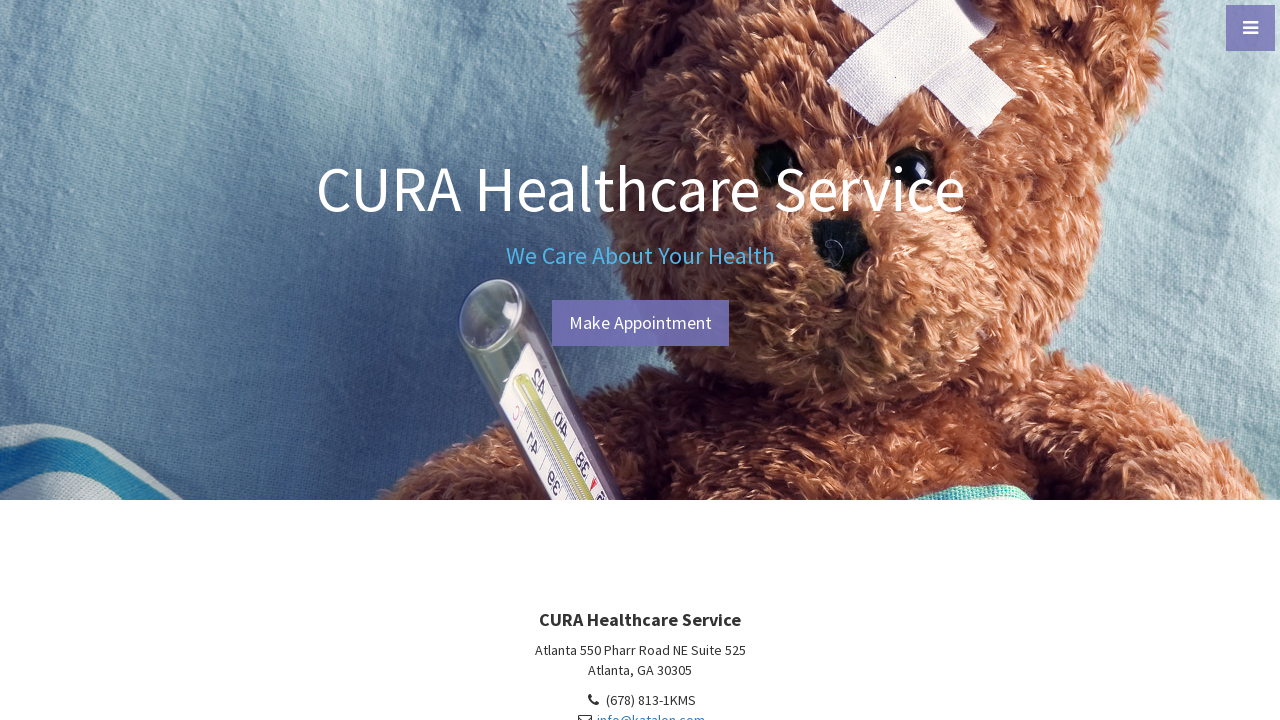

Previous page loaded successfully after back navigation
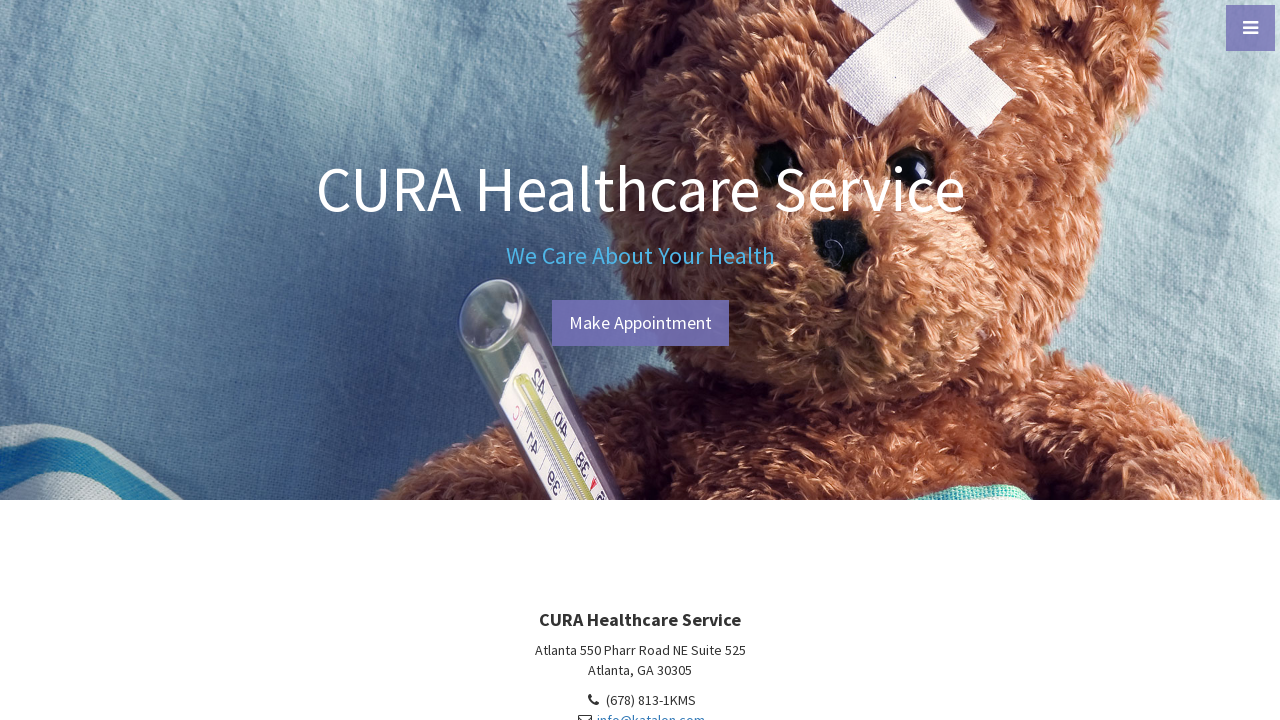

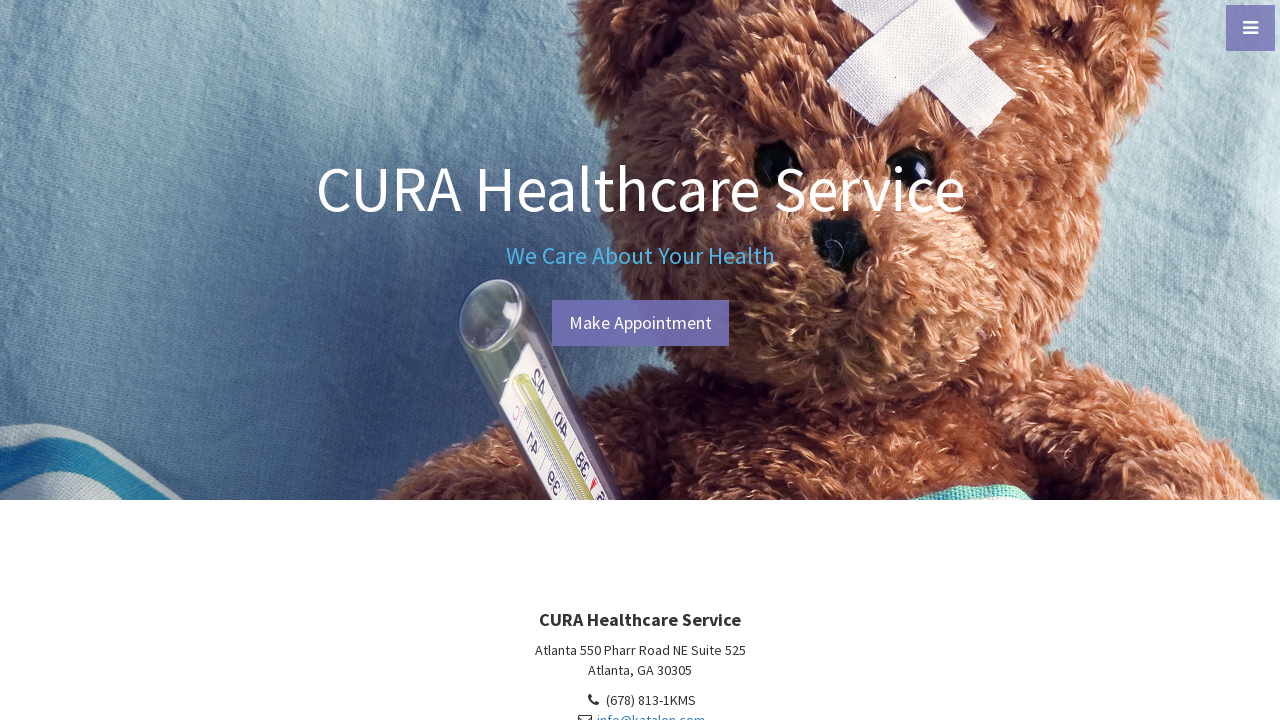